Tests that the Clear completed button displays correct text after marking an item complete

Starting URL: https://demo.playwright.dev/todomvc

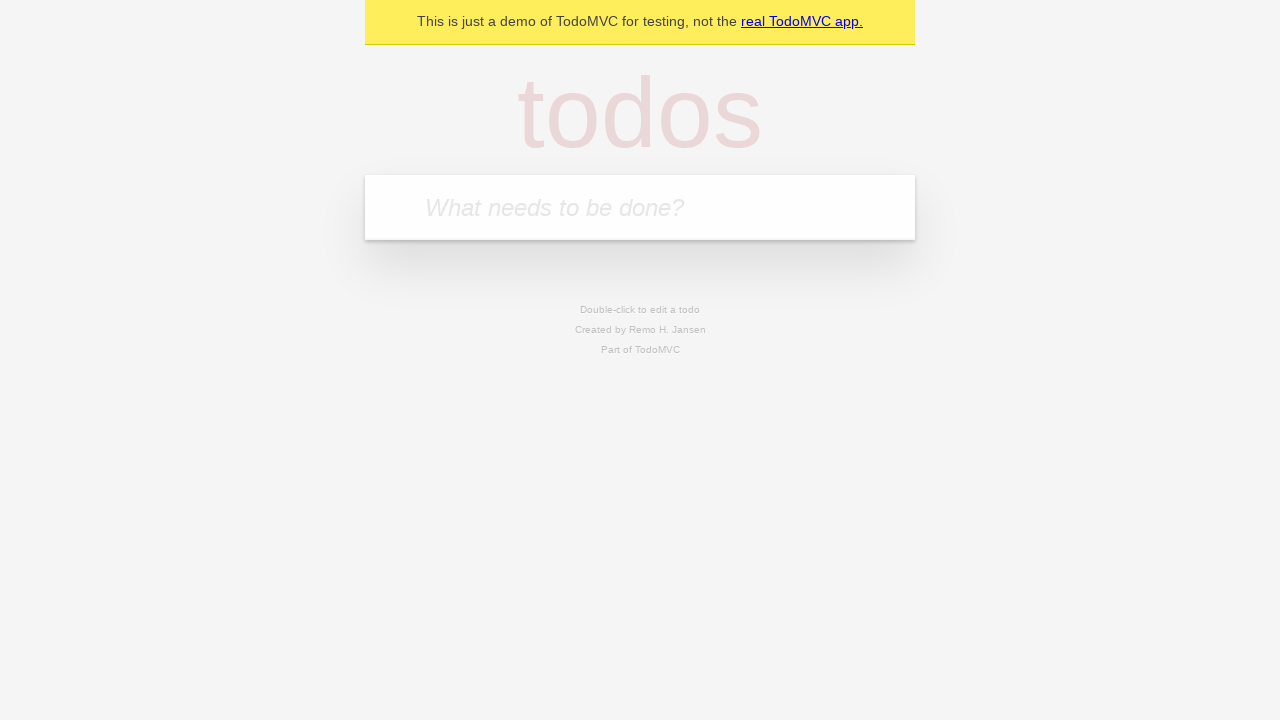

Filled todo input with 'buy some cheese' on internal:attr=[placeholder="What needs to be done?"i]
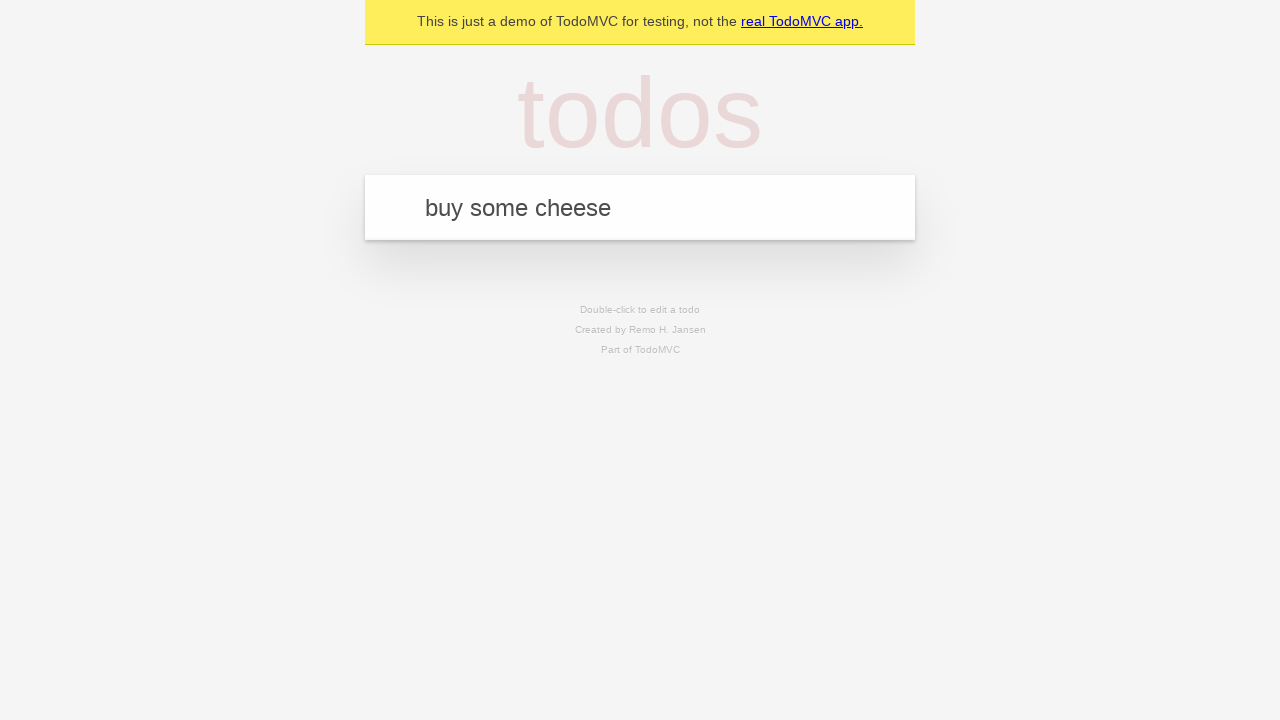

Pressed Enter to add first todo item on internal:attr=[placeholder="What needs to be done?"i]
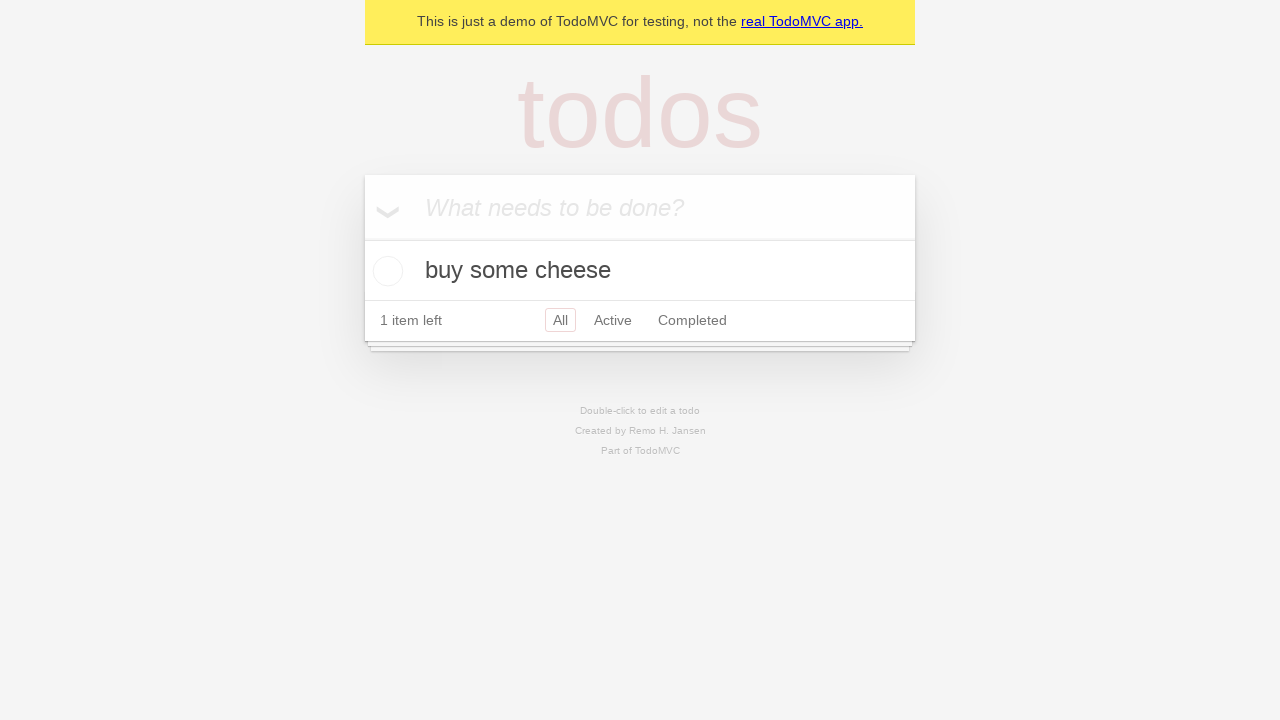

Filled todo input with 'feed the cat' on internal:attr=[placeholder="What needs to be done?"i]
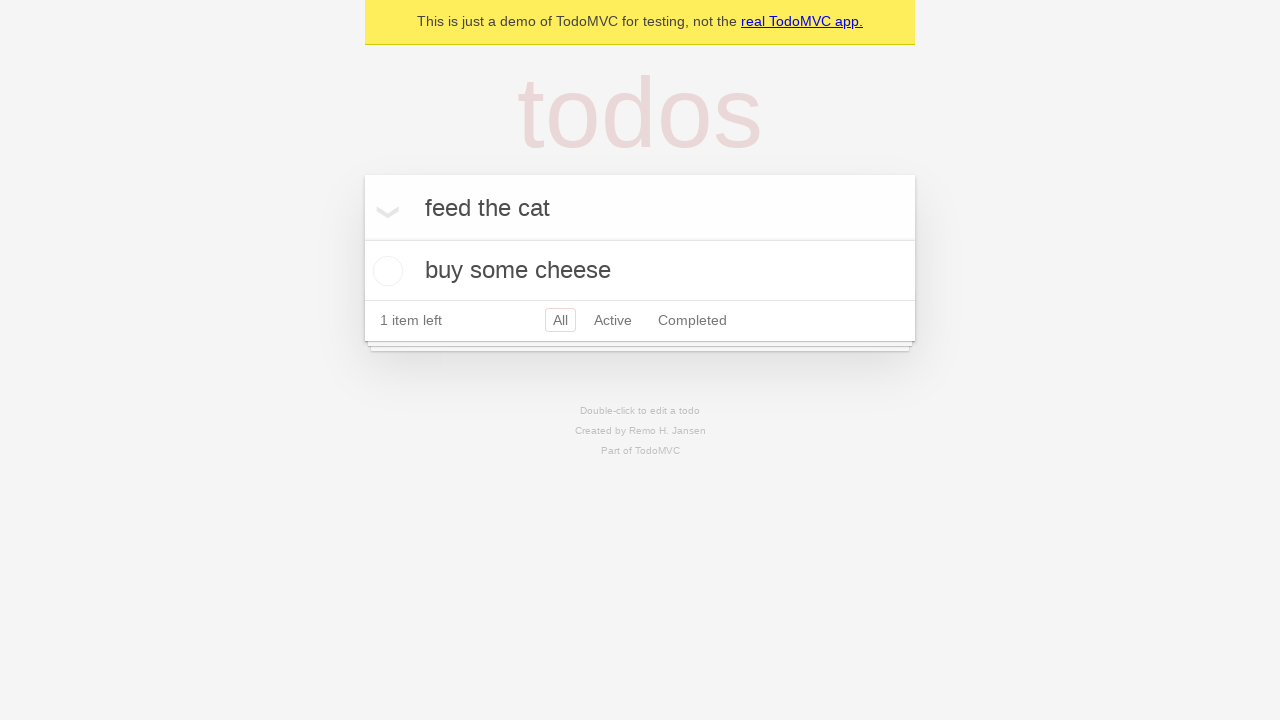

Pressed Enter to add second todo item on internal:attr=[placeholder="What needs to be done?"i]
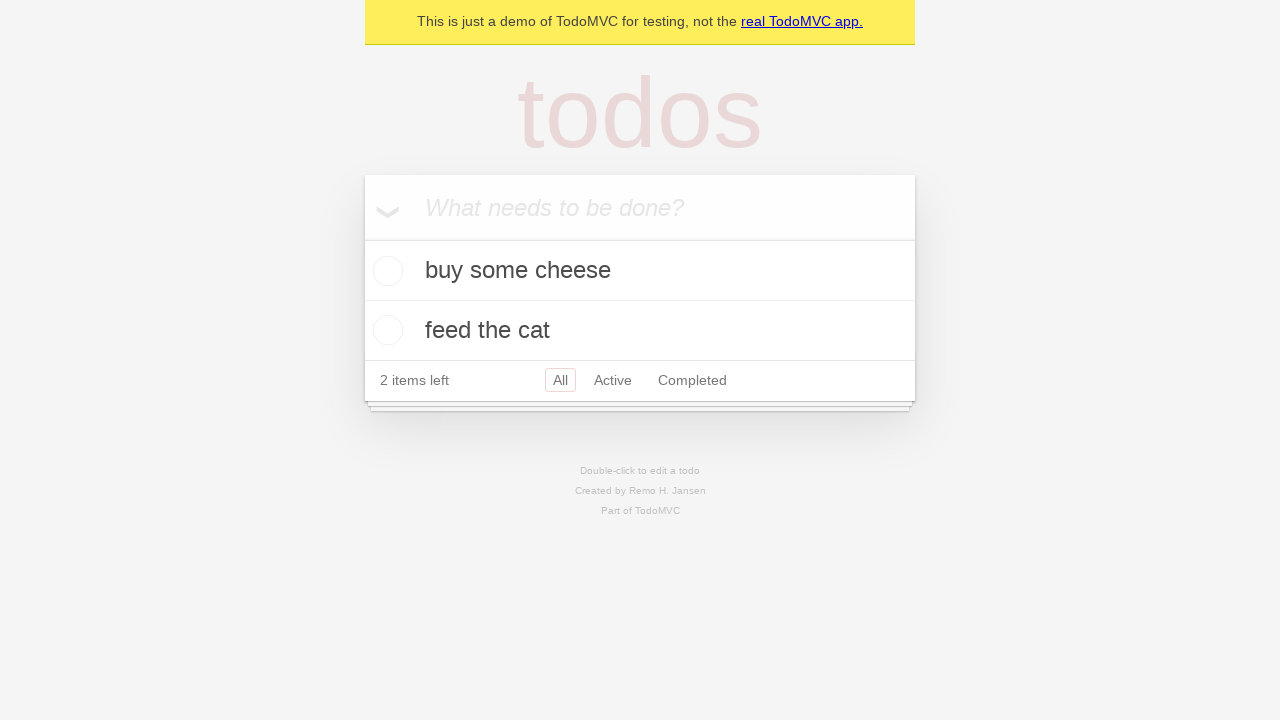

Filled todo input with 'book a doctors appointment' on internal:attr=[placeholder="What needs to be done?"i]
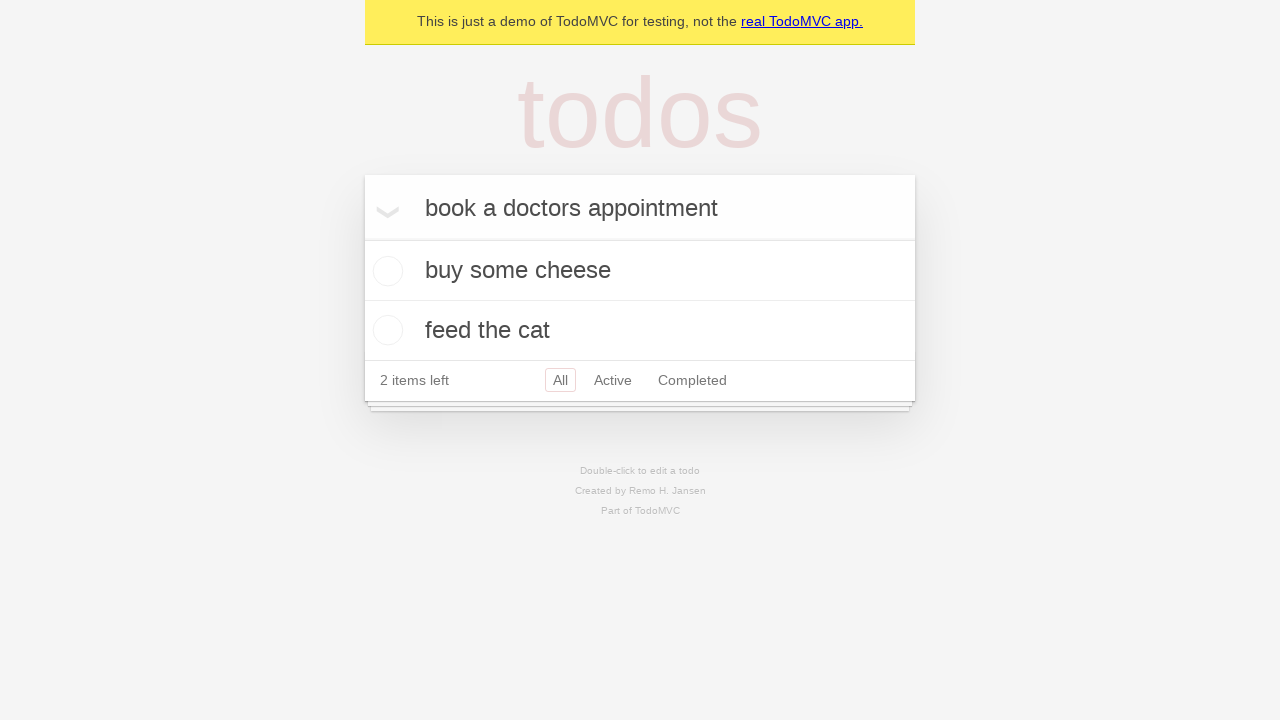

Pressed Enter to add third todo item on internal:attr=[placeholder="What needs to be done?"i]
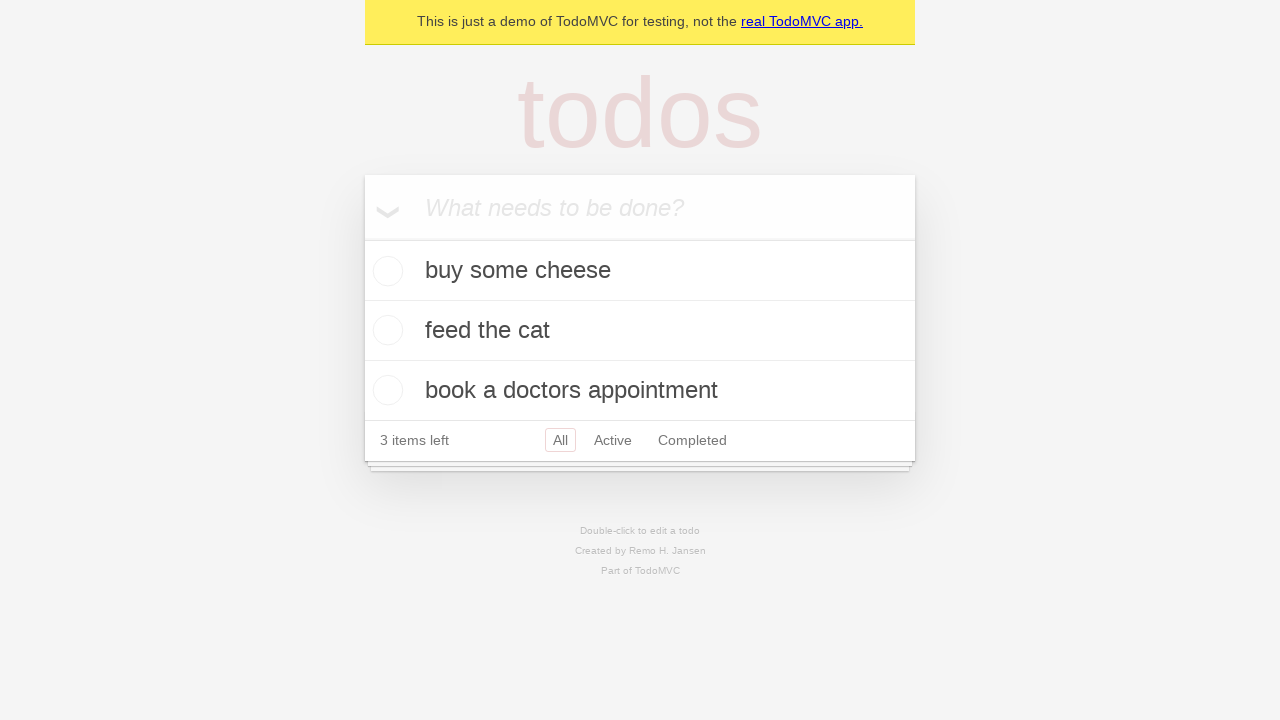

Waited for todo items to load
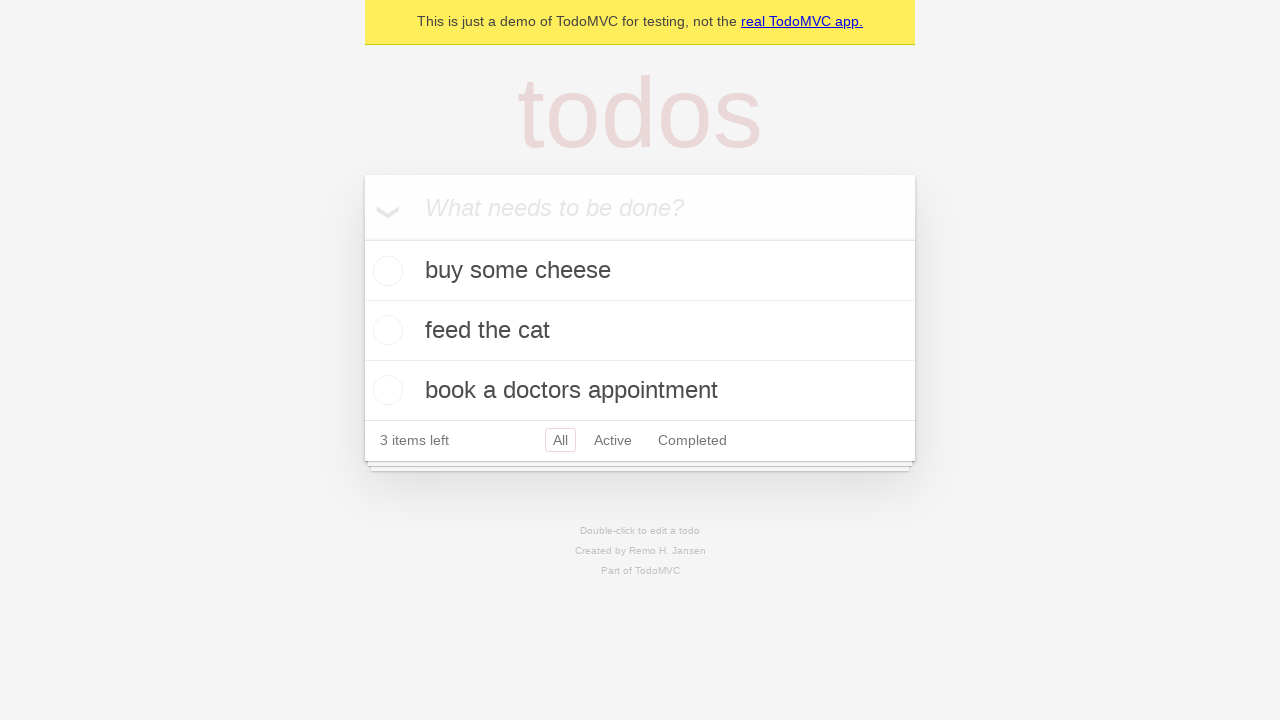

Marked first todo item as complete at (385, 271) on .todo-list li .toggle >> nth=0
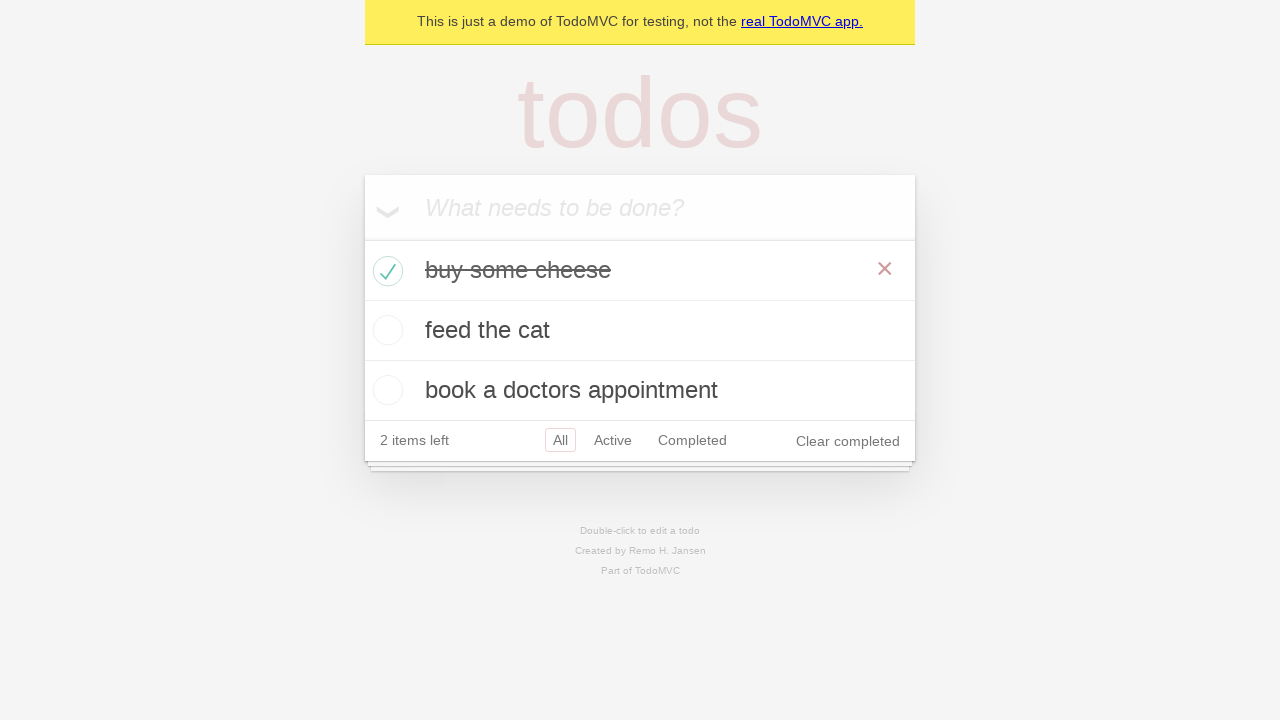

Clear completed button appeared after marking item complete
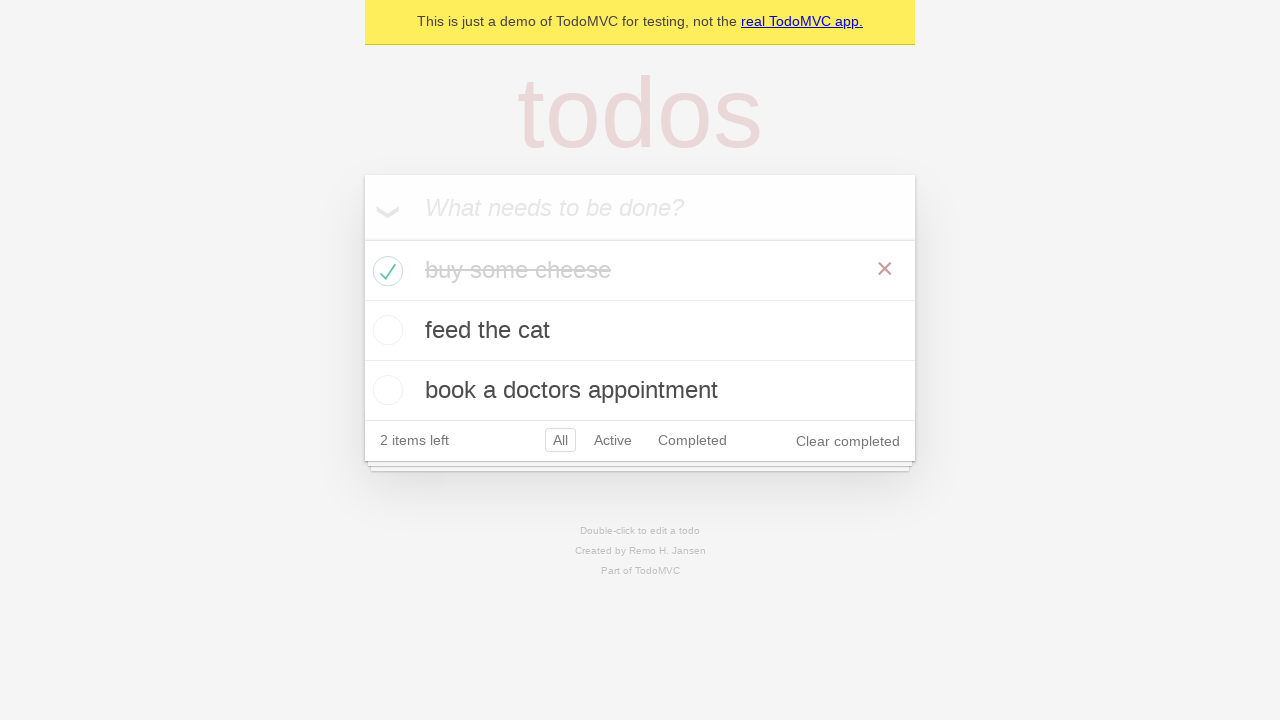

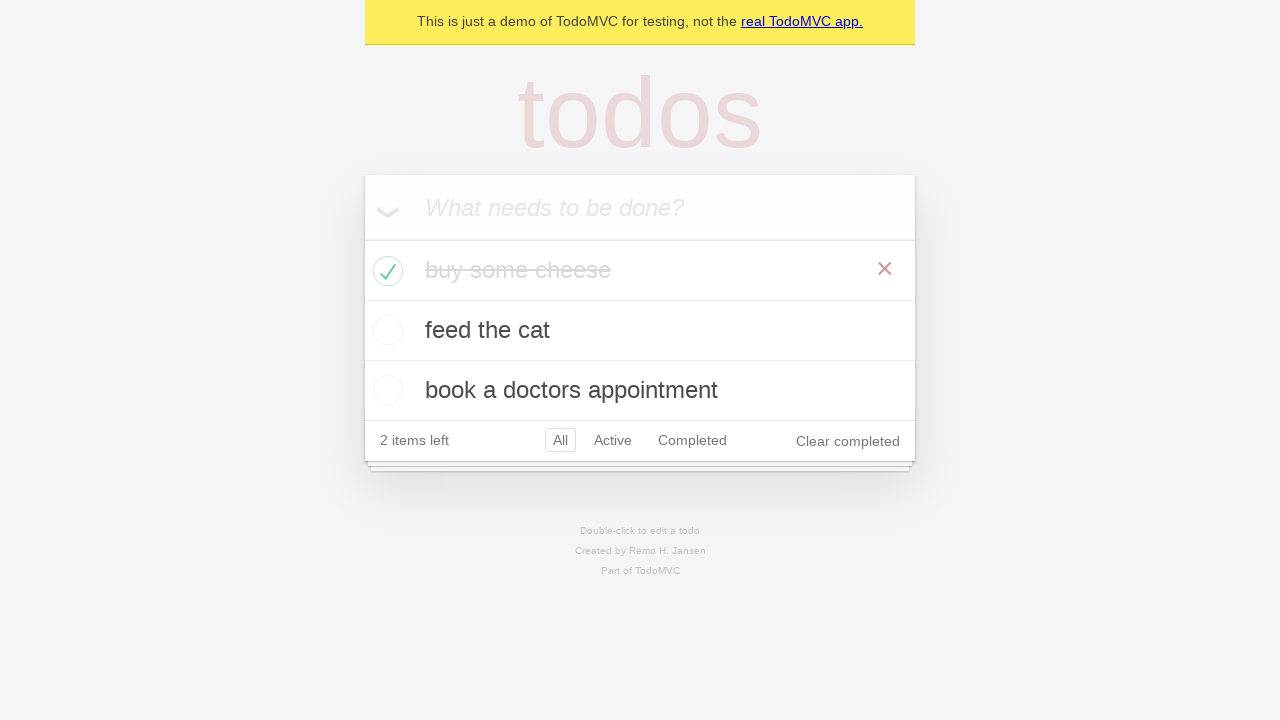